Verifies that the login page exists and has the correct title

Starting URL: https://fanciful-haupia-a13a45.netlify.app/index.html

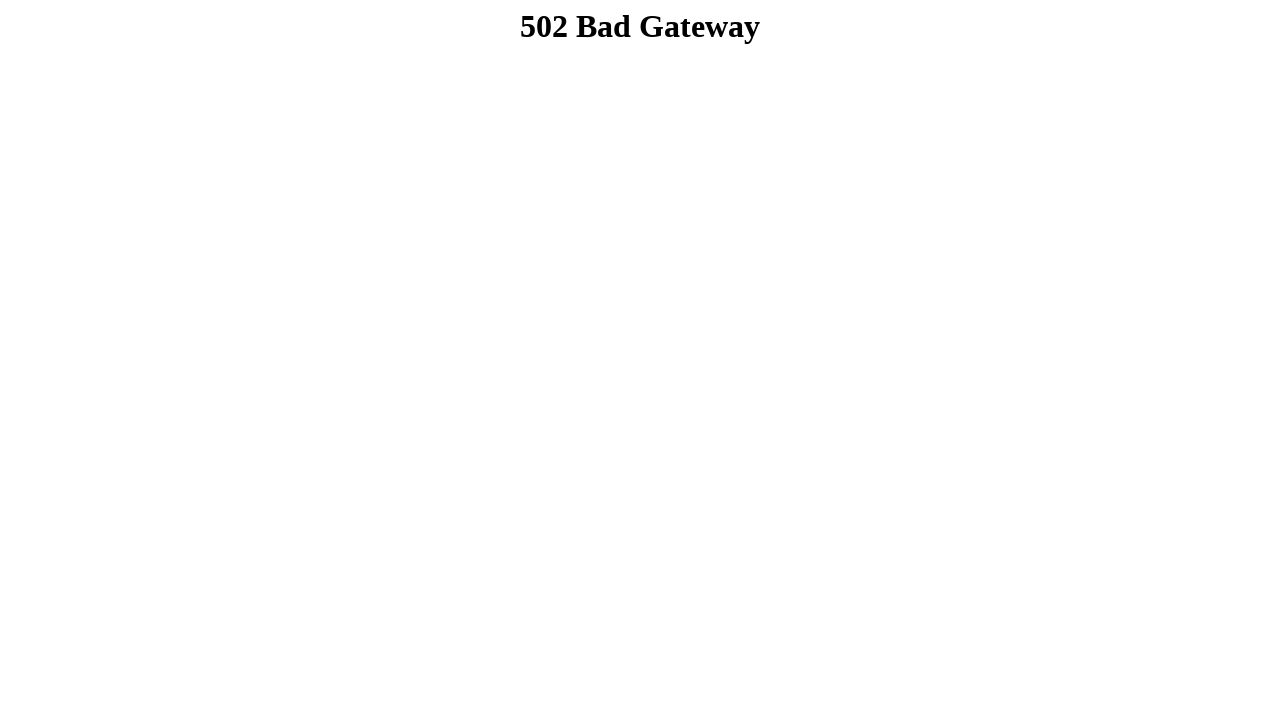

Navigated to login page
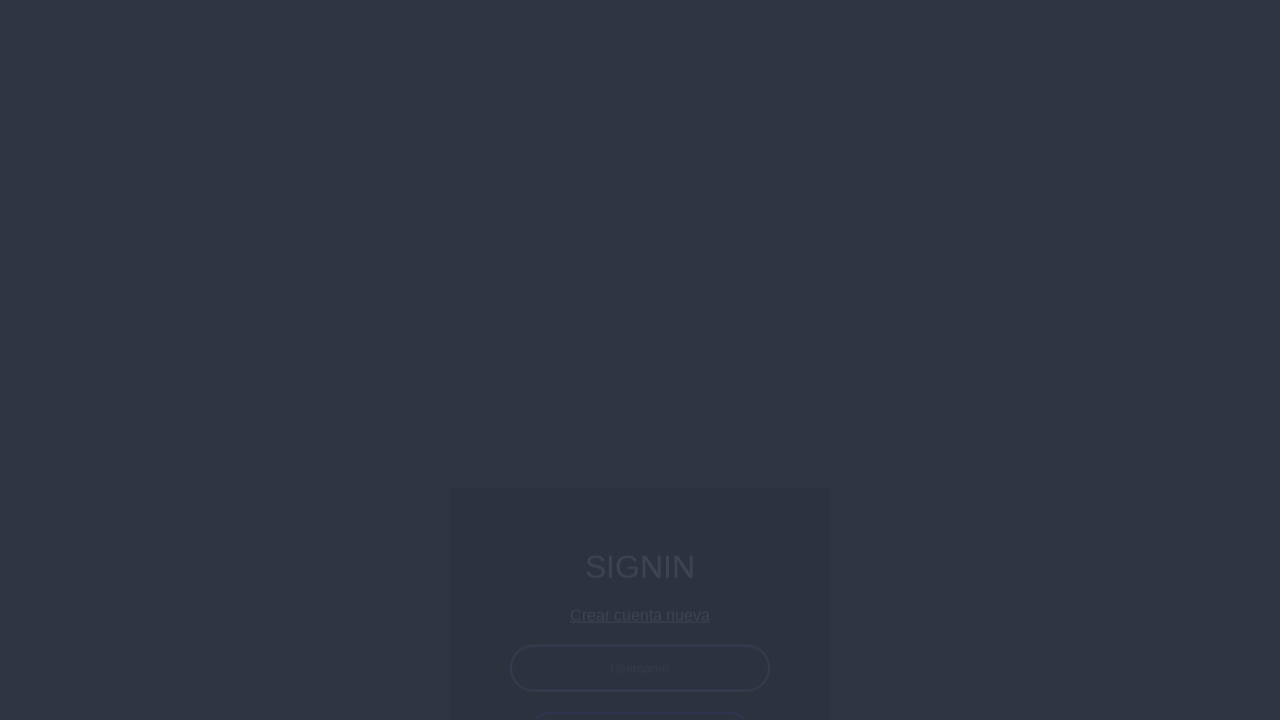

Verified page title contains 'Login'
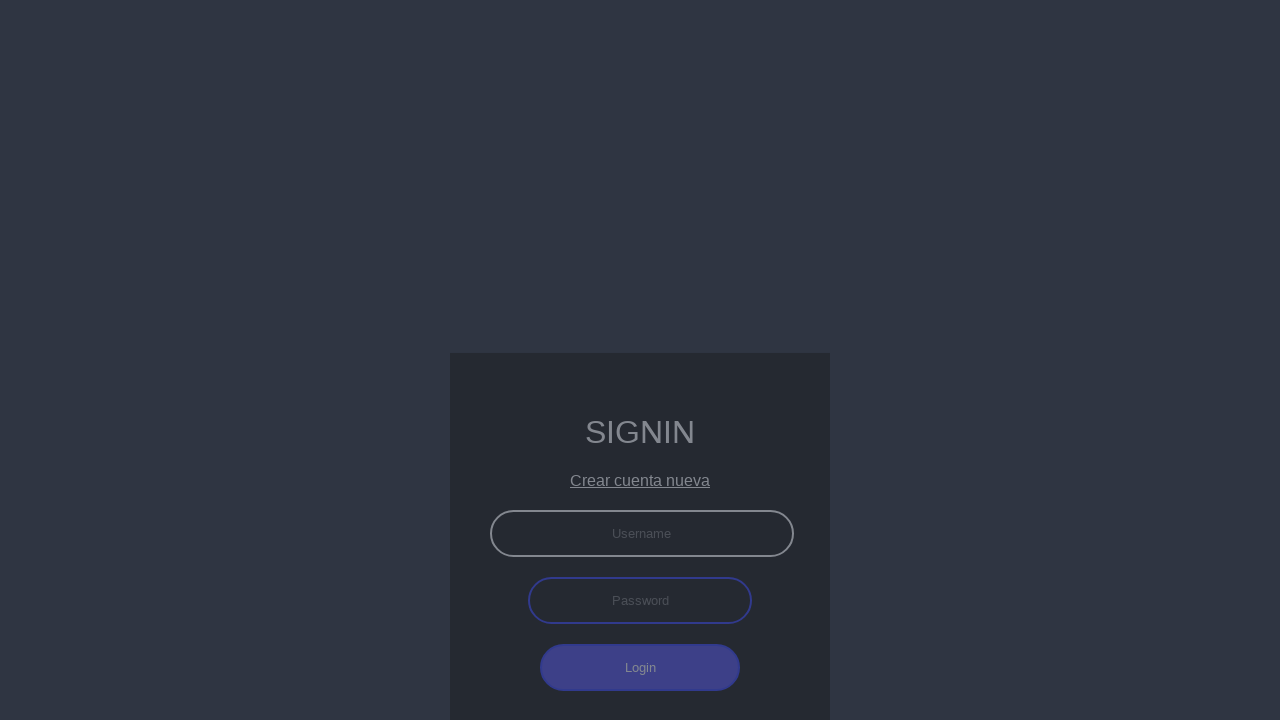

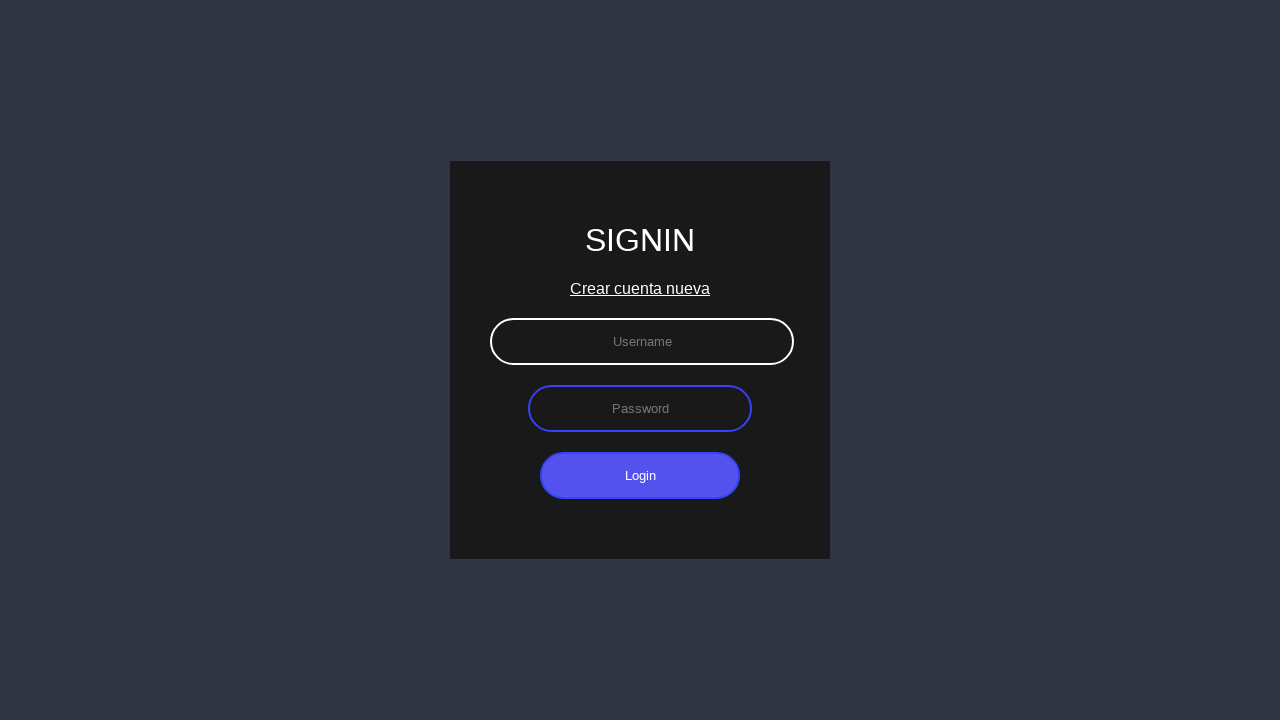